Tests form interactions on a practice Angular website by filling email and password fields, checking a checkbox, submitting the form, verifying success message, and performing additional text input operations including clearing a field.

Starting URL: https://rahulshettyacademy.com/angularpractice/

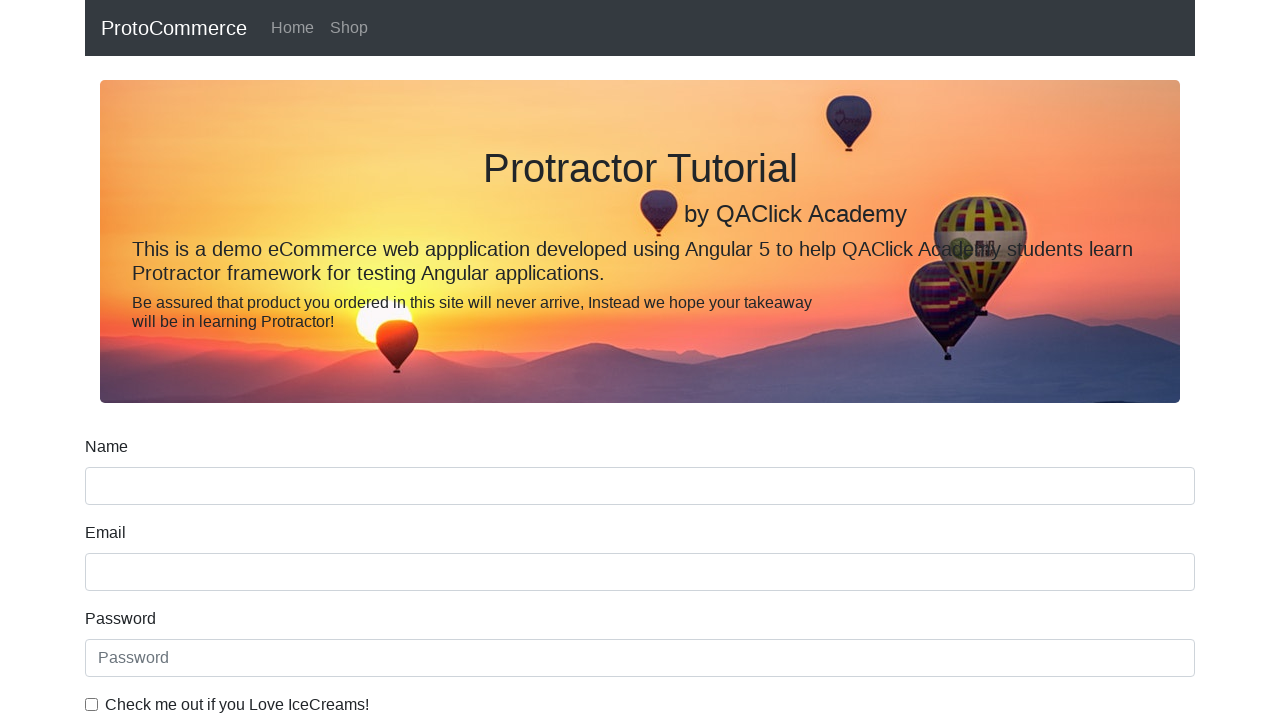

Filled email field with 'tester@test.com' on input[name='email']
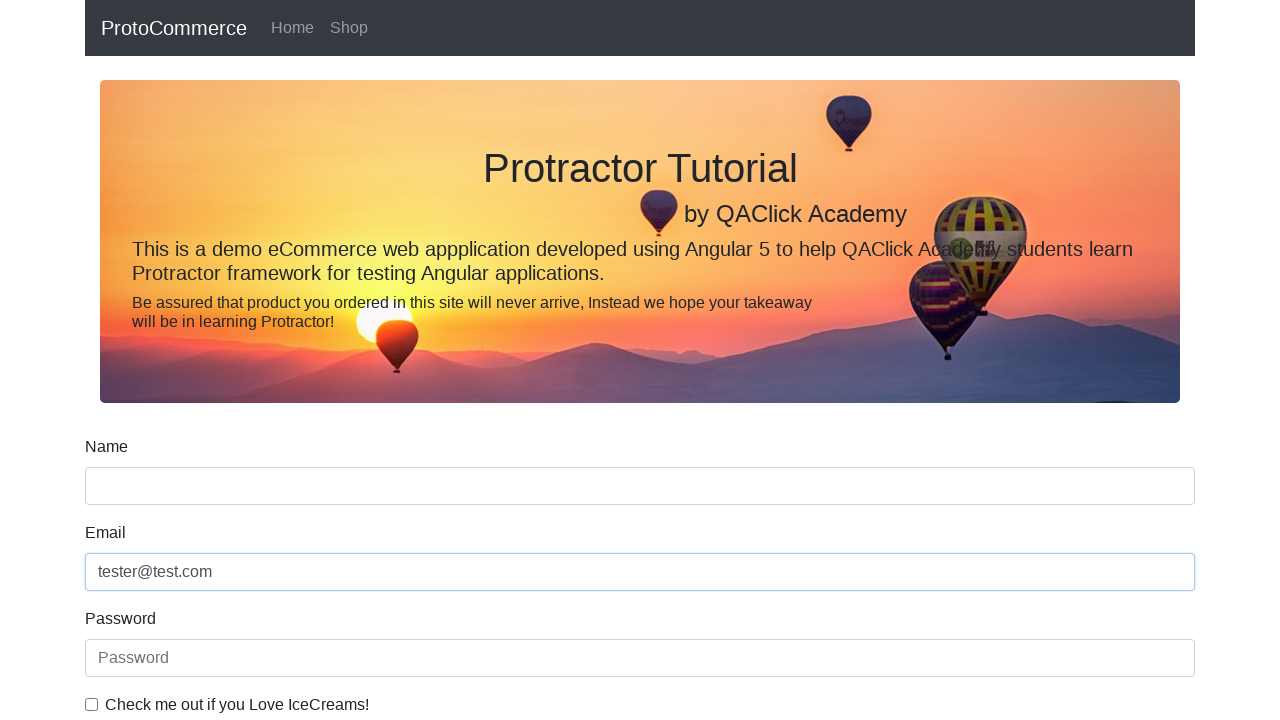

Filled password field with 'tester' on #exampleInputPassword1
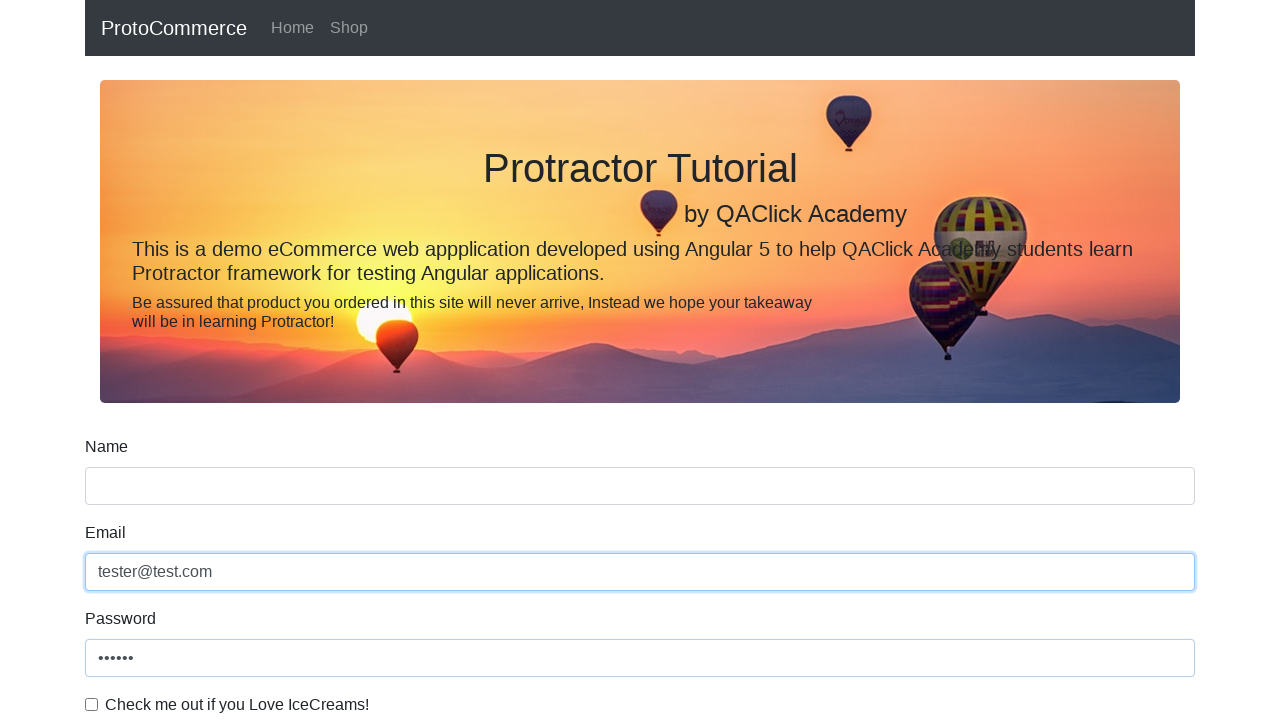

Clicked the checkbox at (92, 704) on #exampleCheck1
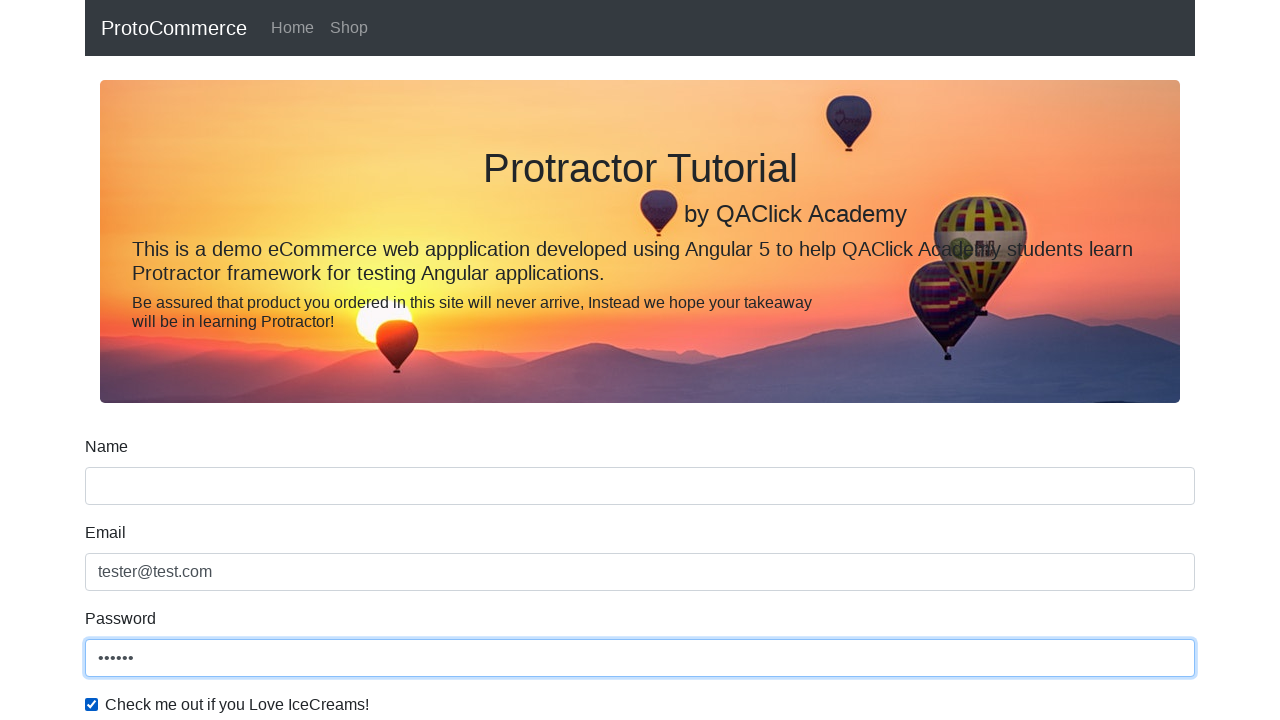

Clicked submit button at (123, 491) on input[type='submit']
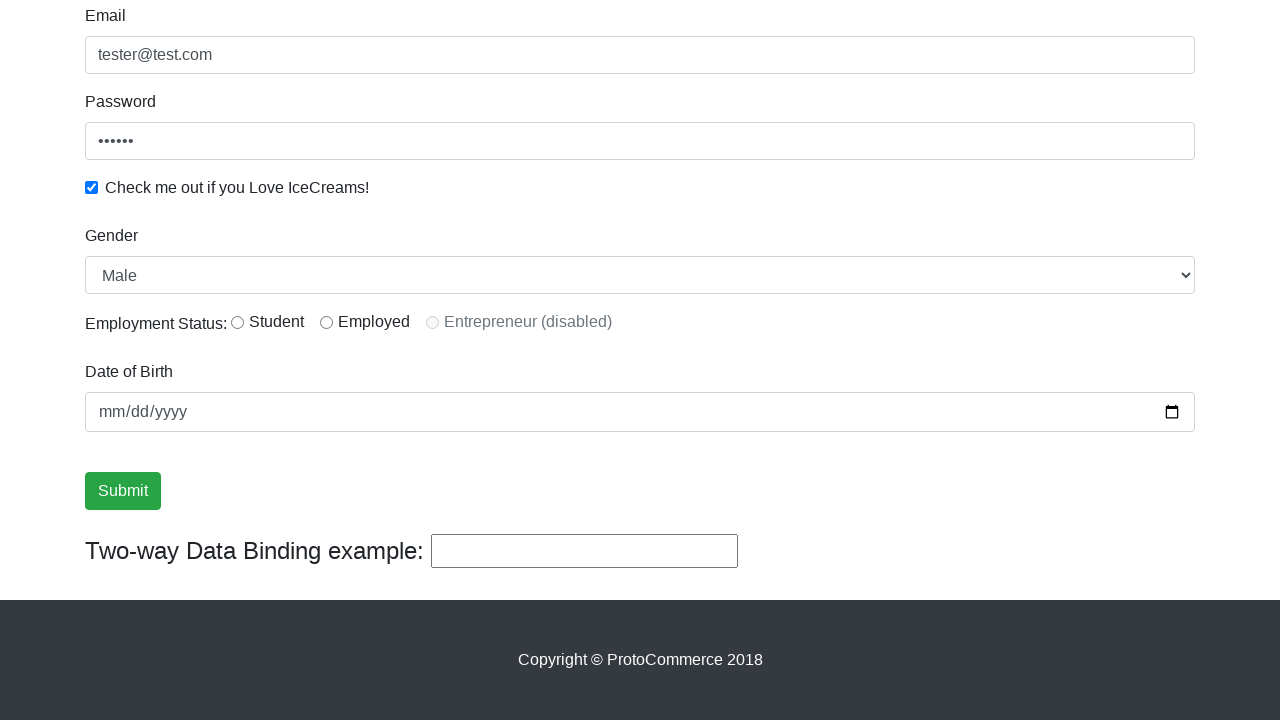

Success message appeared
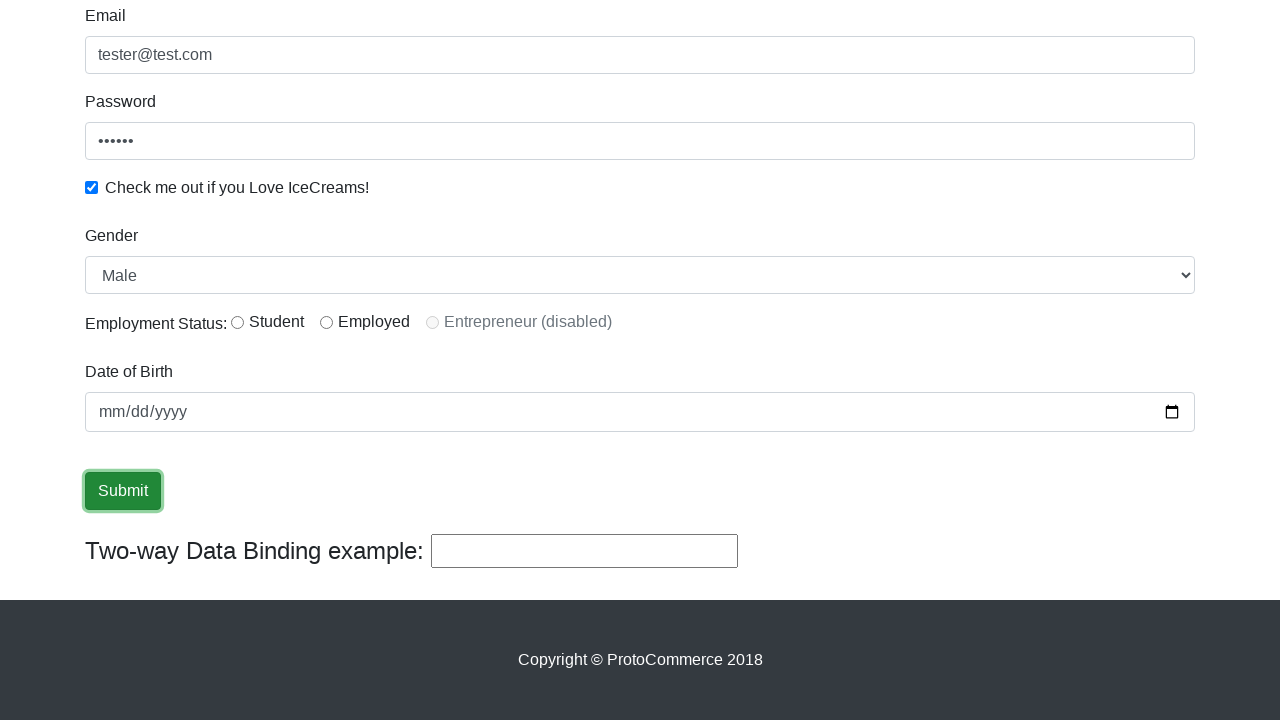

Retrieved success message text content
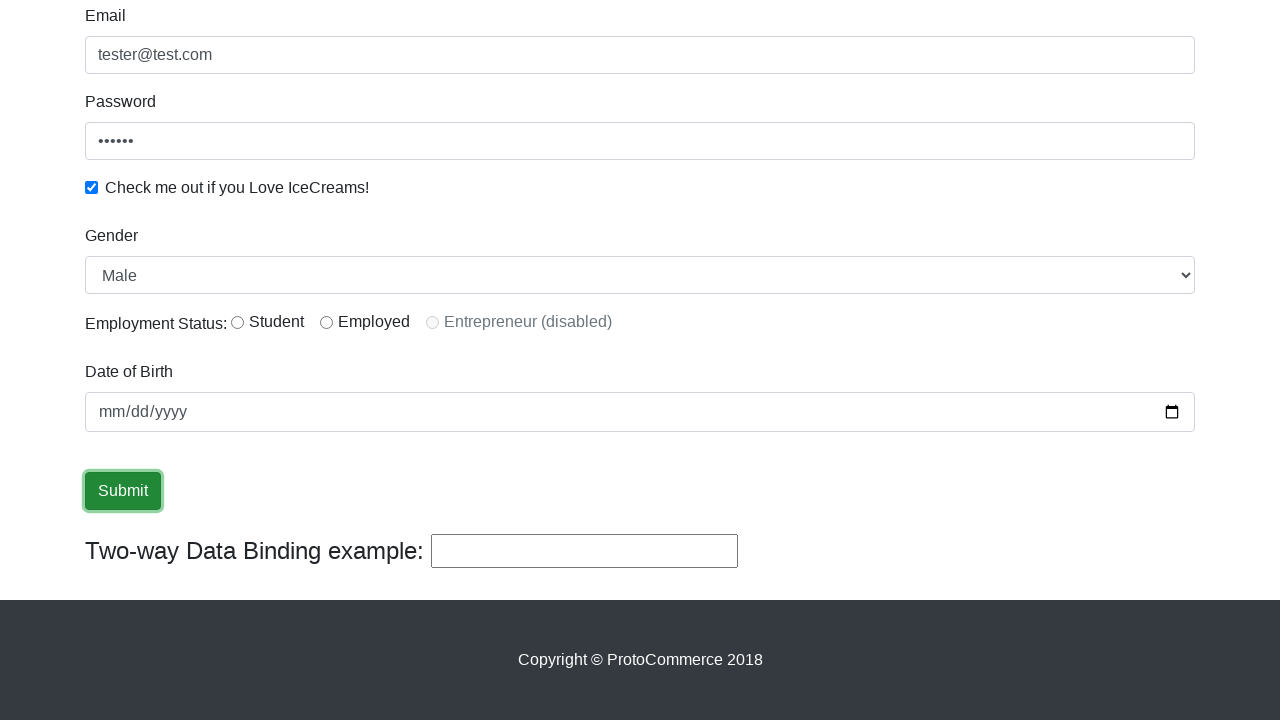

Verified 'Success' text in message
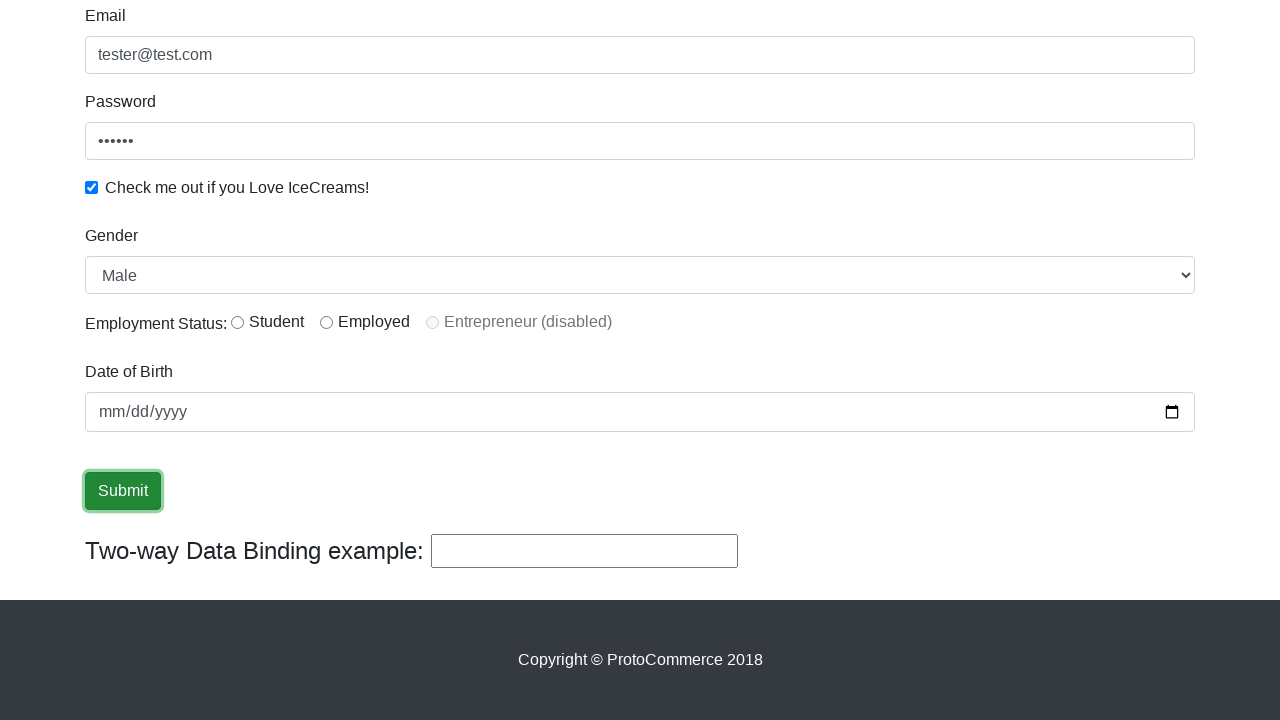

Filled name field with 'occamRazor' on input[name='name']
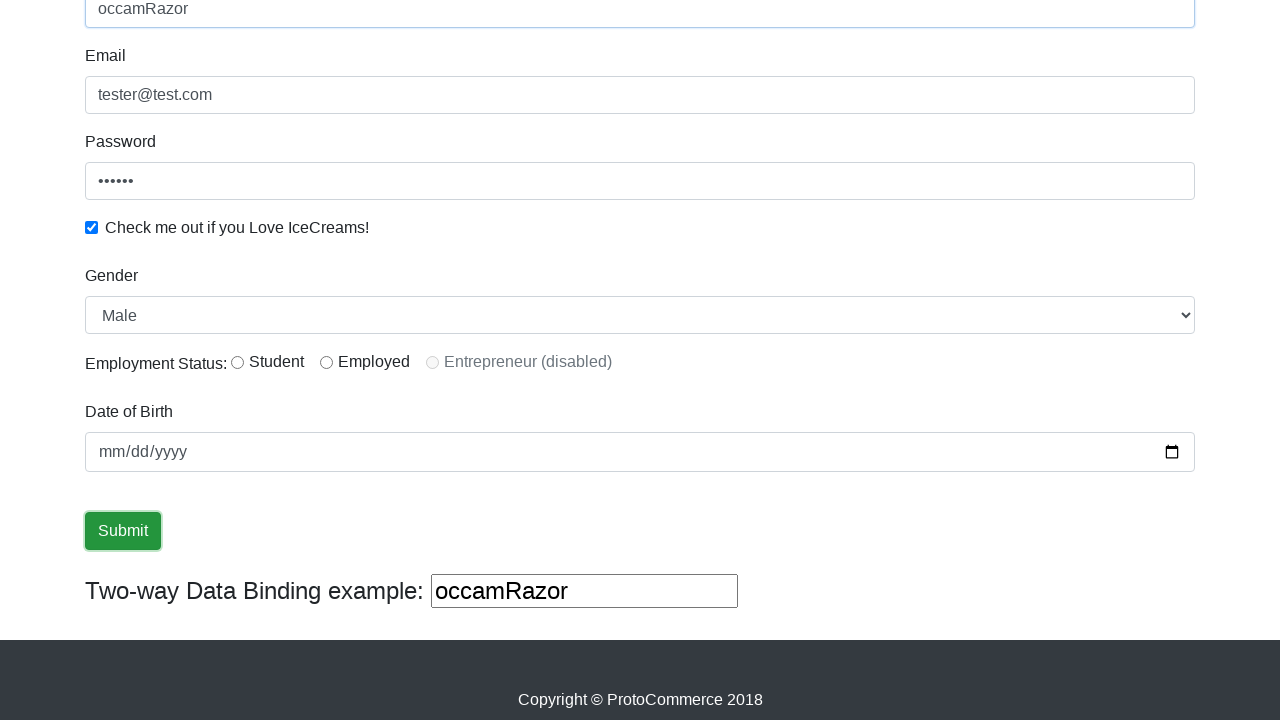

Filled third text input field with 'OCCAMRAZOR' on (//input[@type='text'])[3]
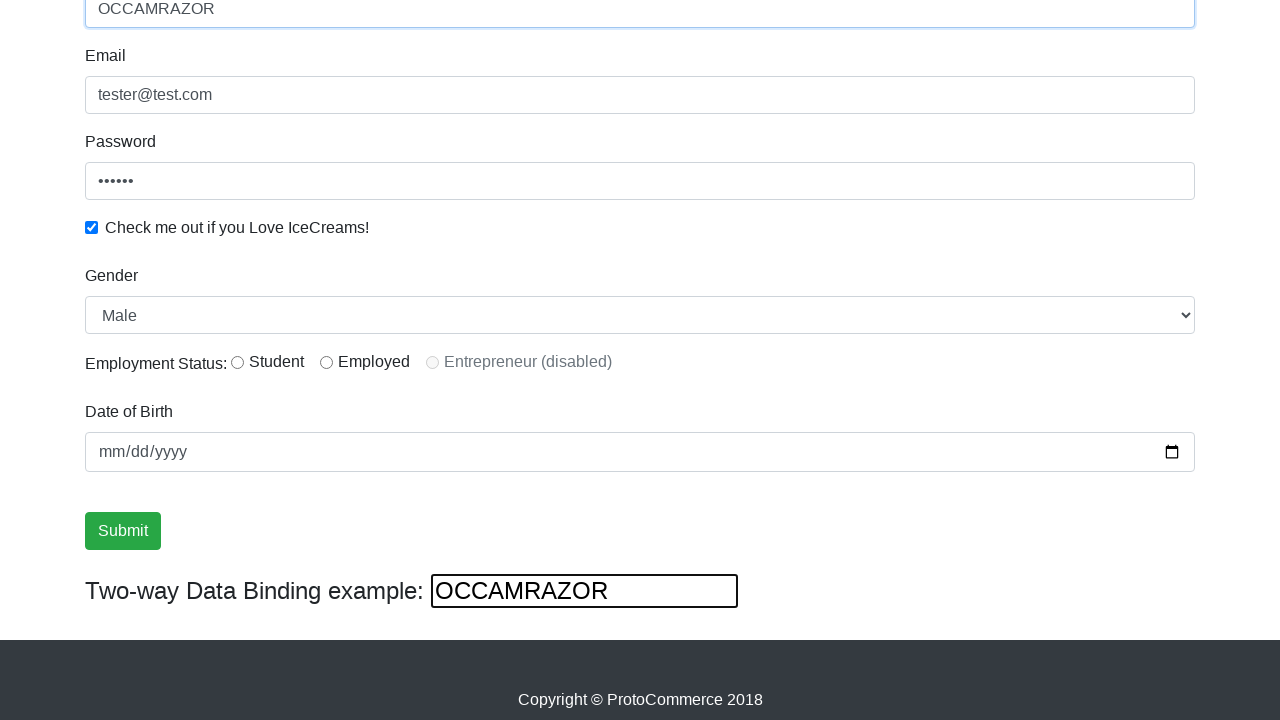

Cleared the third text input field on (//input[@type='text'])[3]
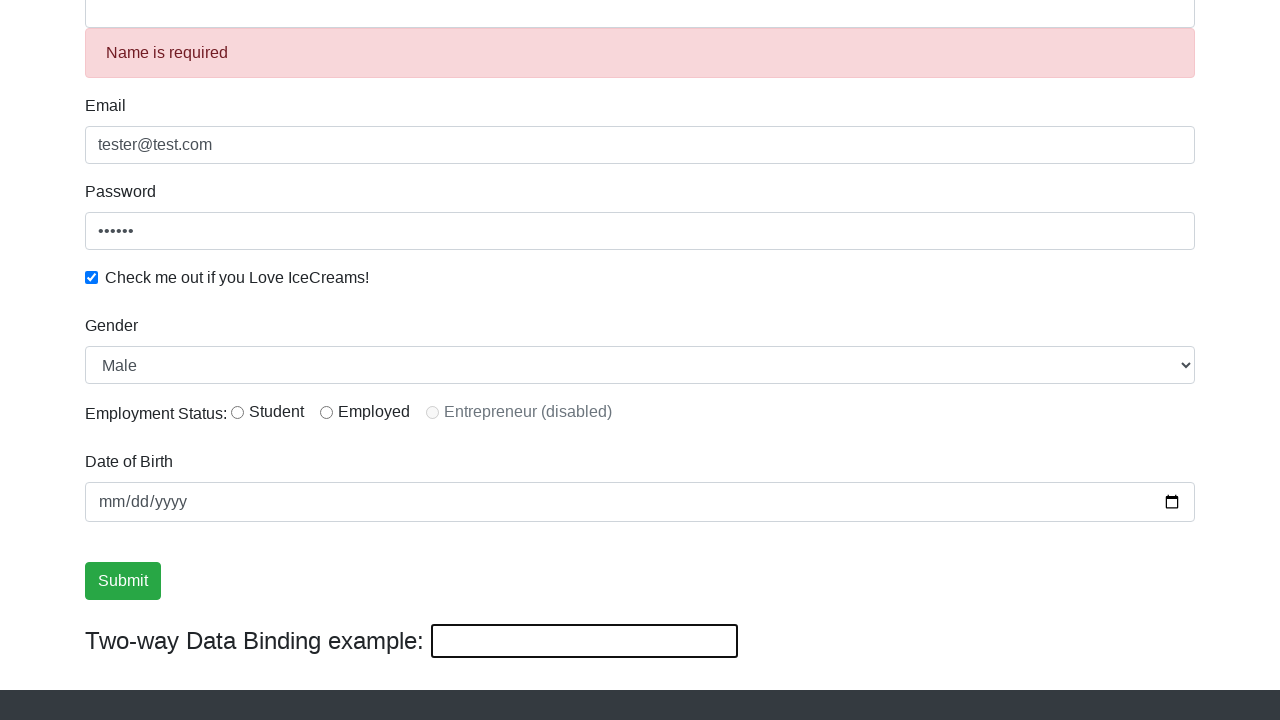

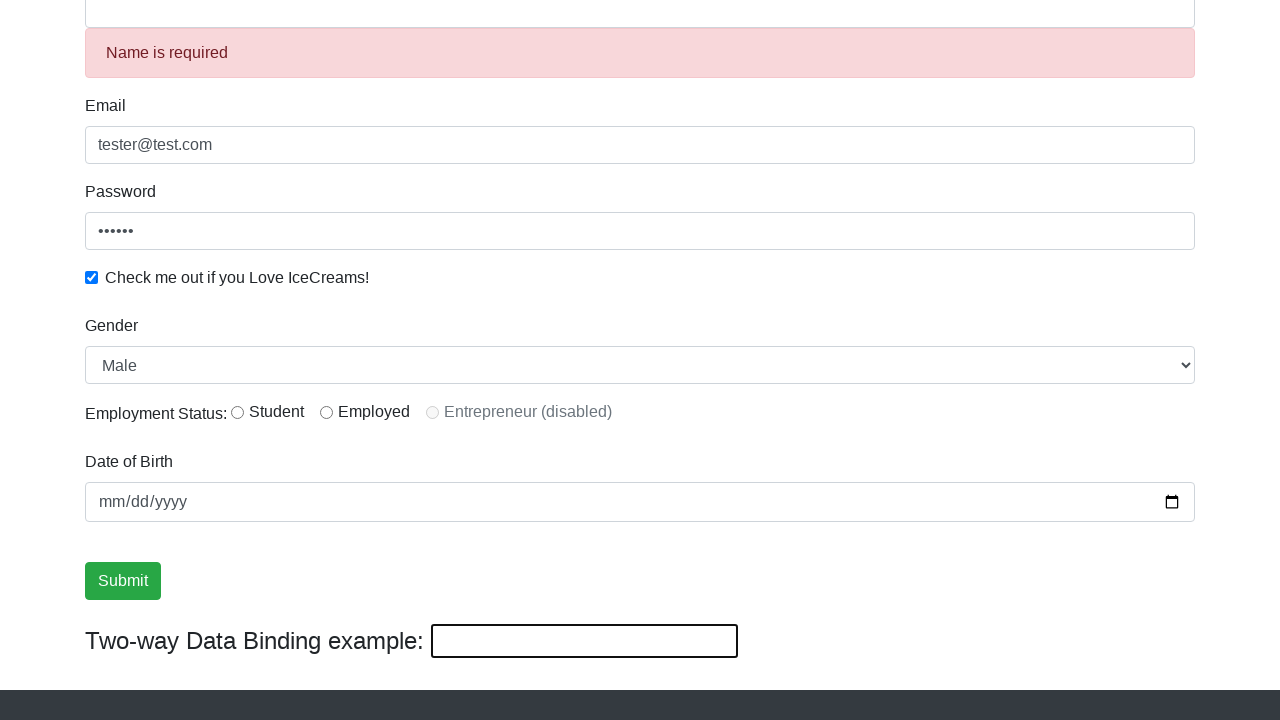